Navigates to a COVID-19 cases visualization page, scrolls down, and hovers over SVG chart elements (red markers) to trigger tooltips or interactions

Starting URL: https://prsindia.org/covid-19/cases

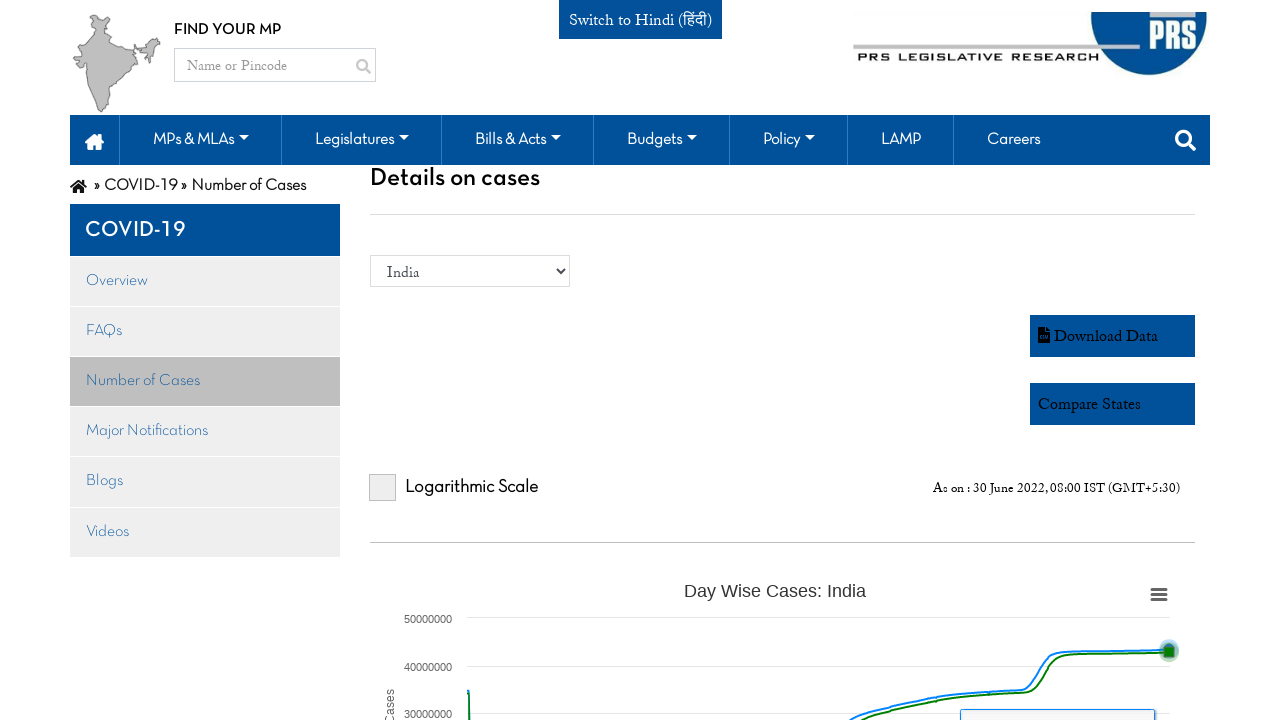

Navigated to COVID-19 cases visualization page
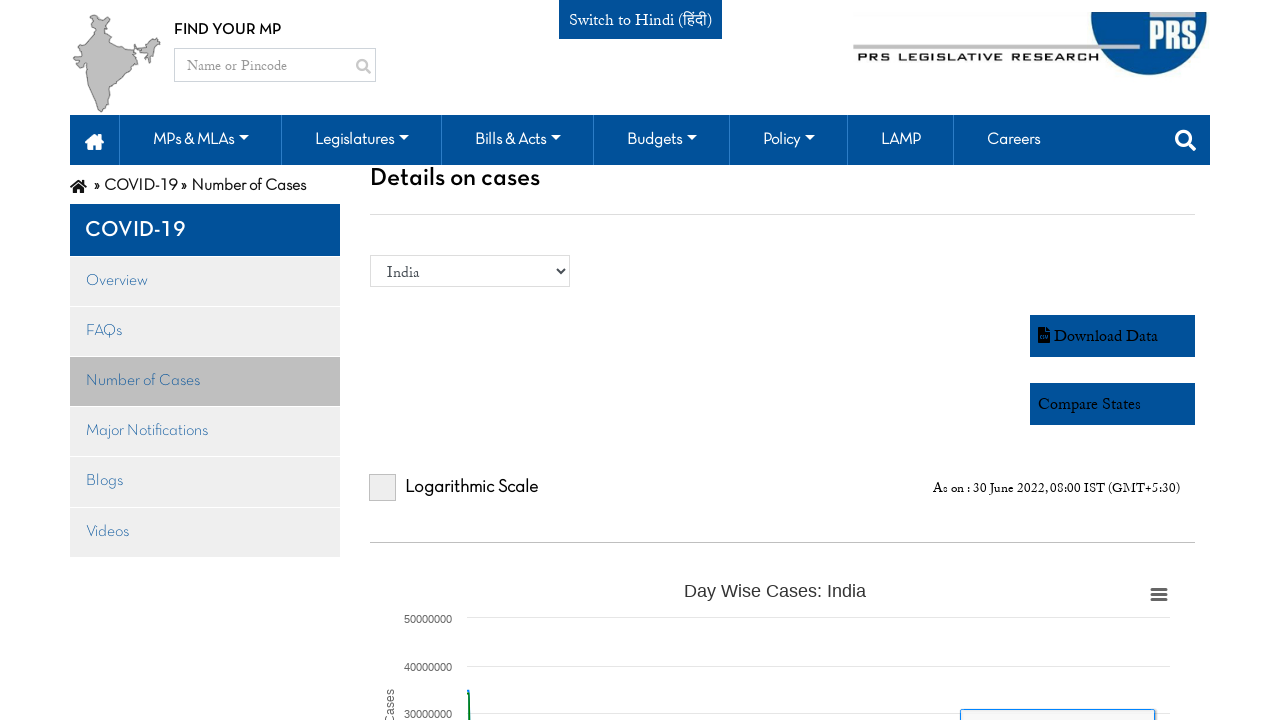

Scrolled down page by 200 pixels to reveal chart
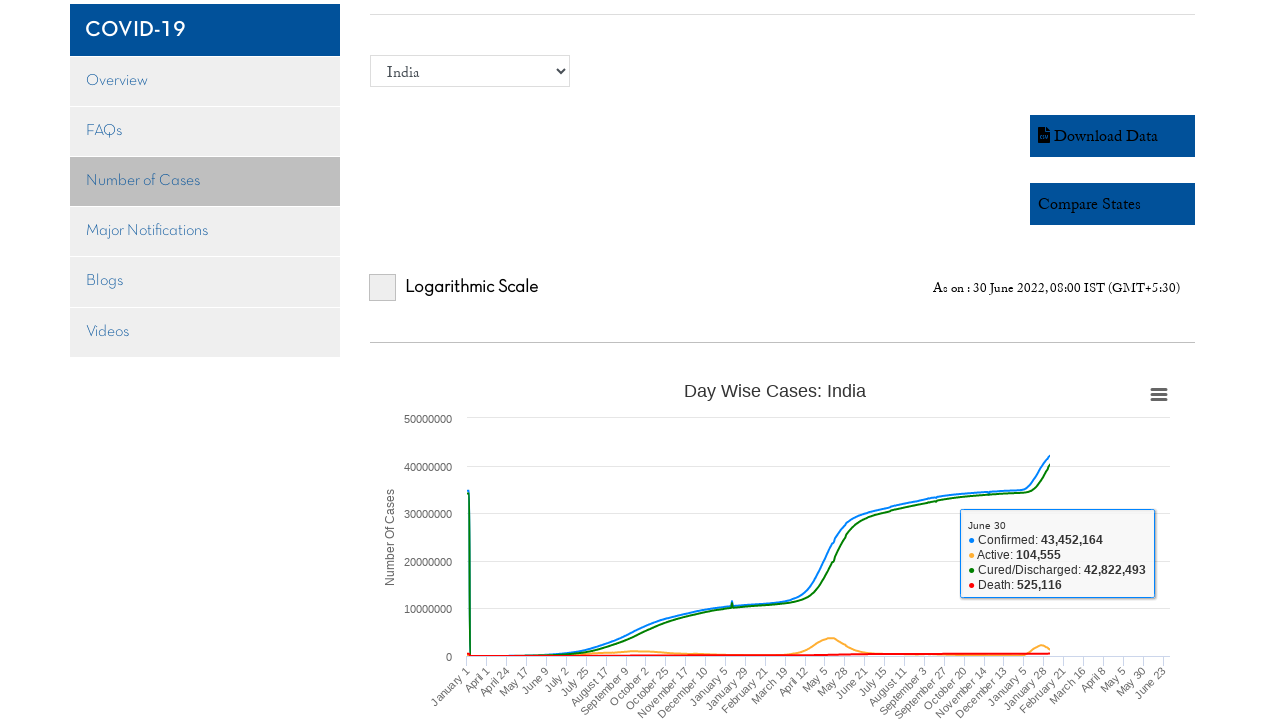

SVG chart element loaded and became visible
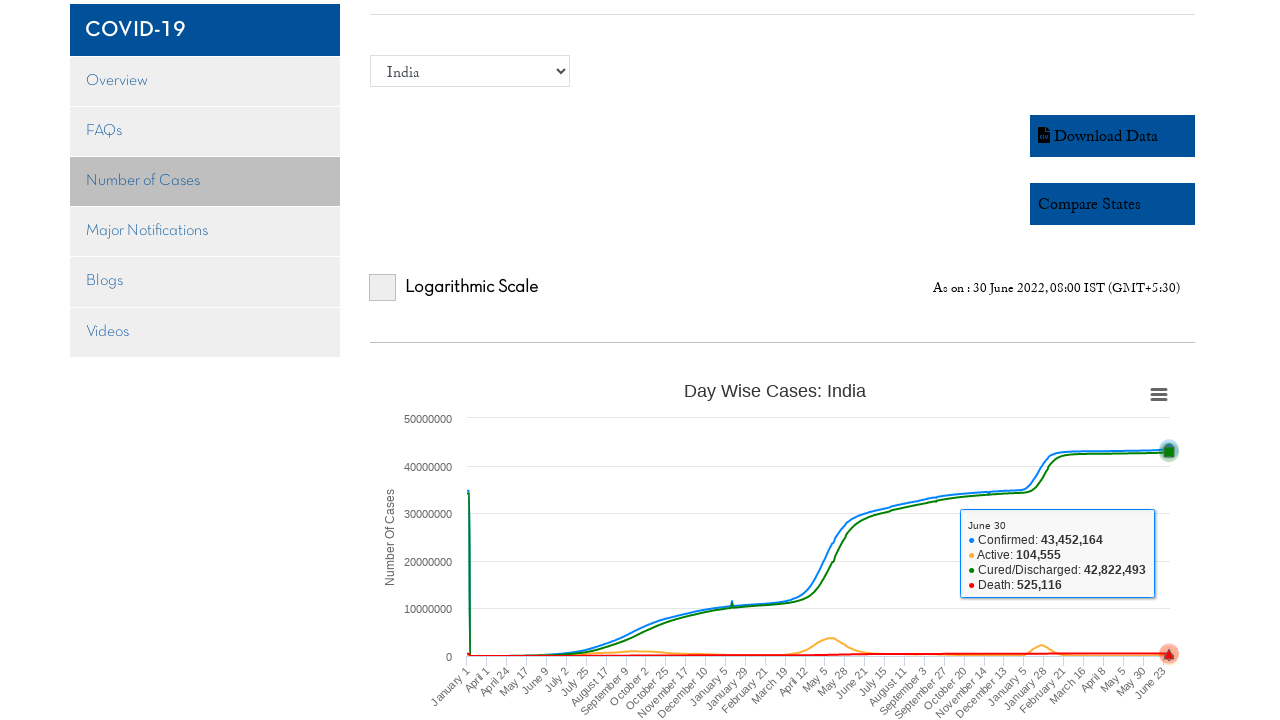

Located all red circle markers in SVG chart
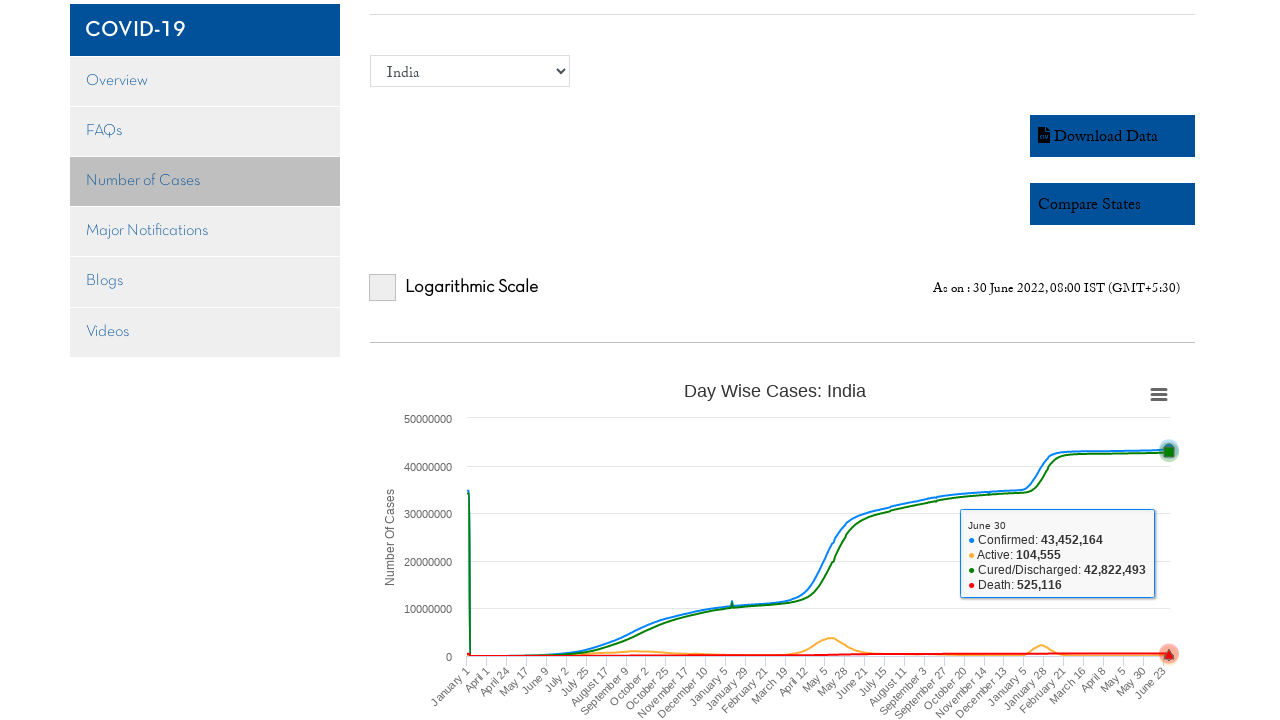

Found 0 red markers in the chart
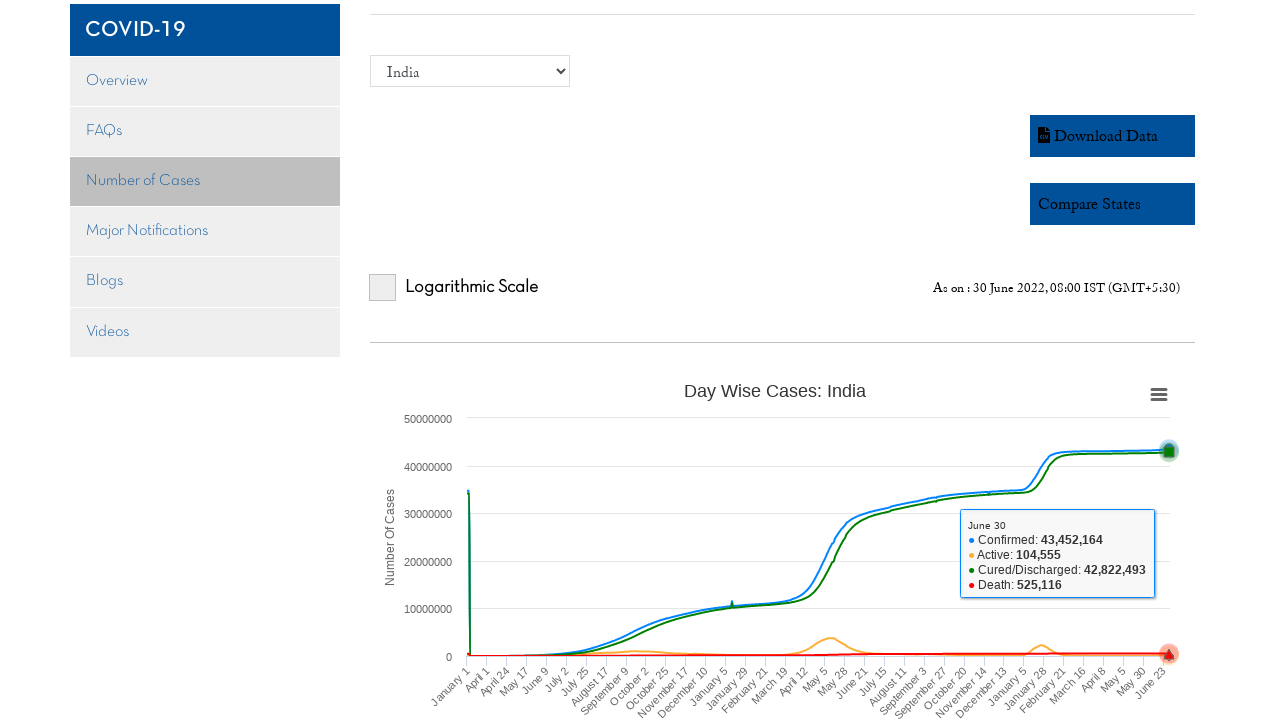

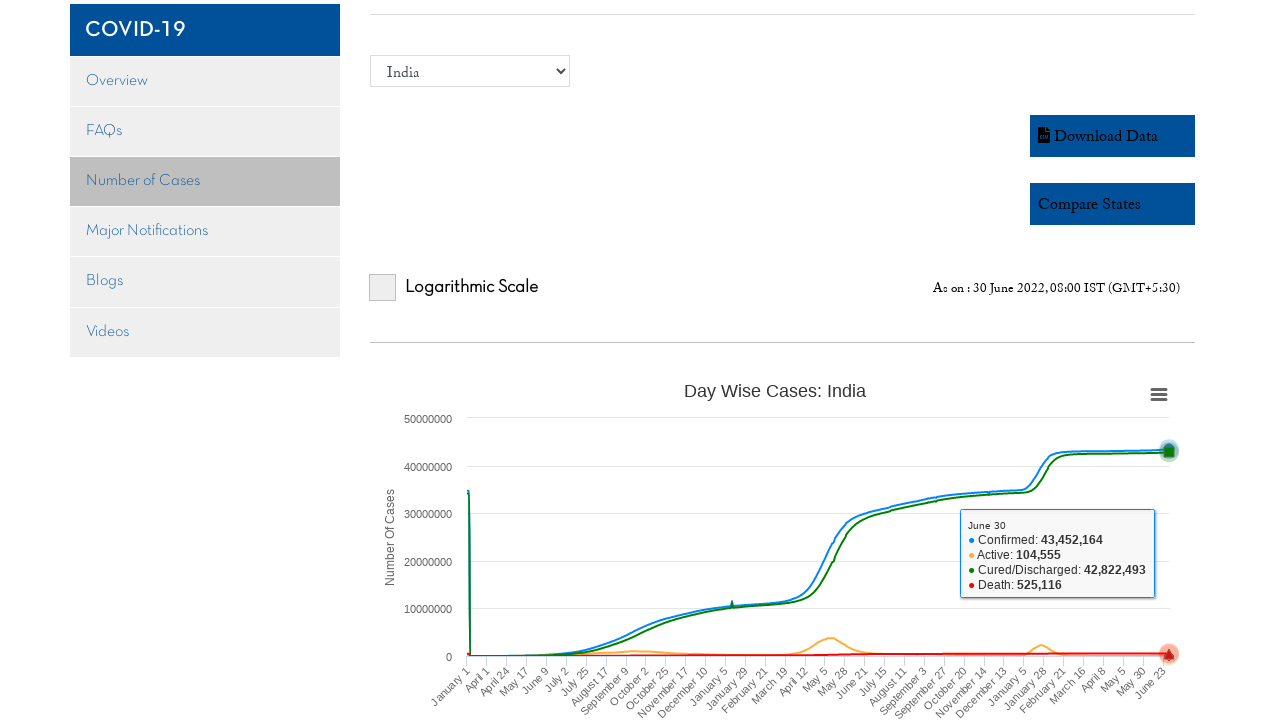